Tests adding products to cart by searching for items containing "ca", verifying 4 products appear, clicking ADD TO CART on specific products including Cashews, and verifying the brand name.

Starting URL: https://rahulshettyacademy.com/seleniumPractise/#/

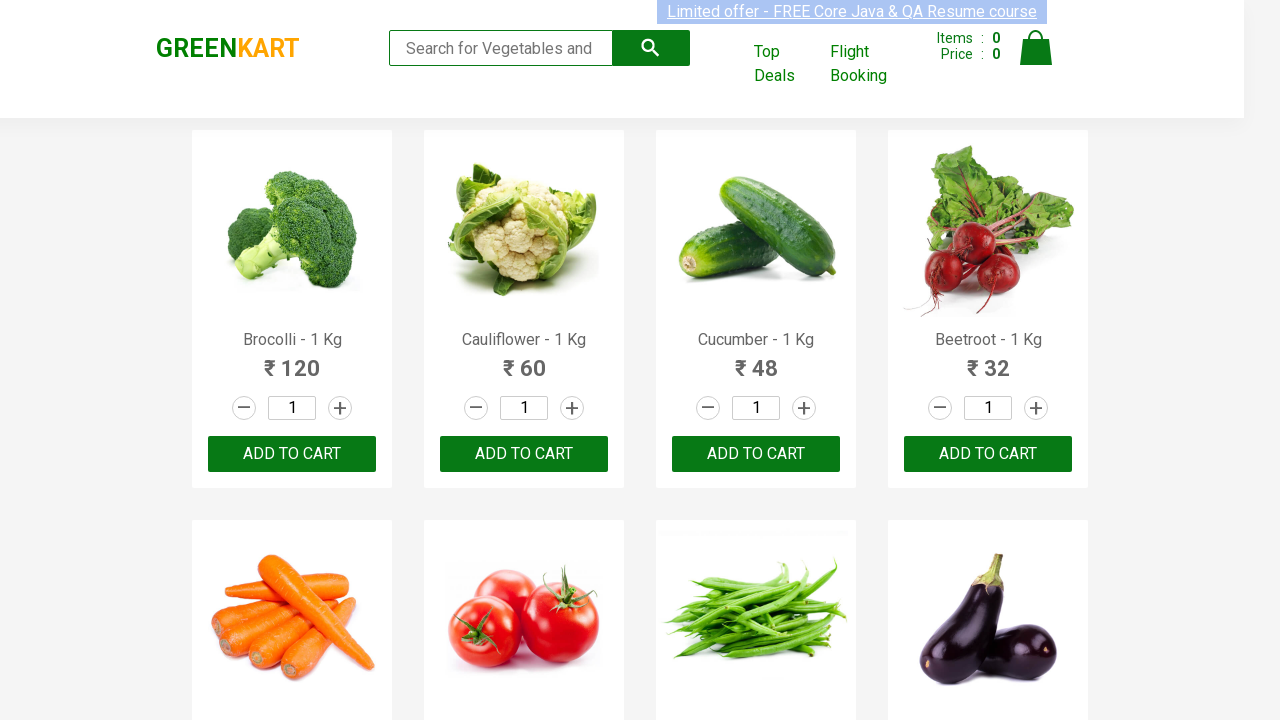

Filled search field with 'ca' to filter products on input.search-keyword
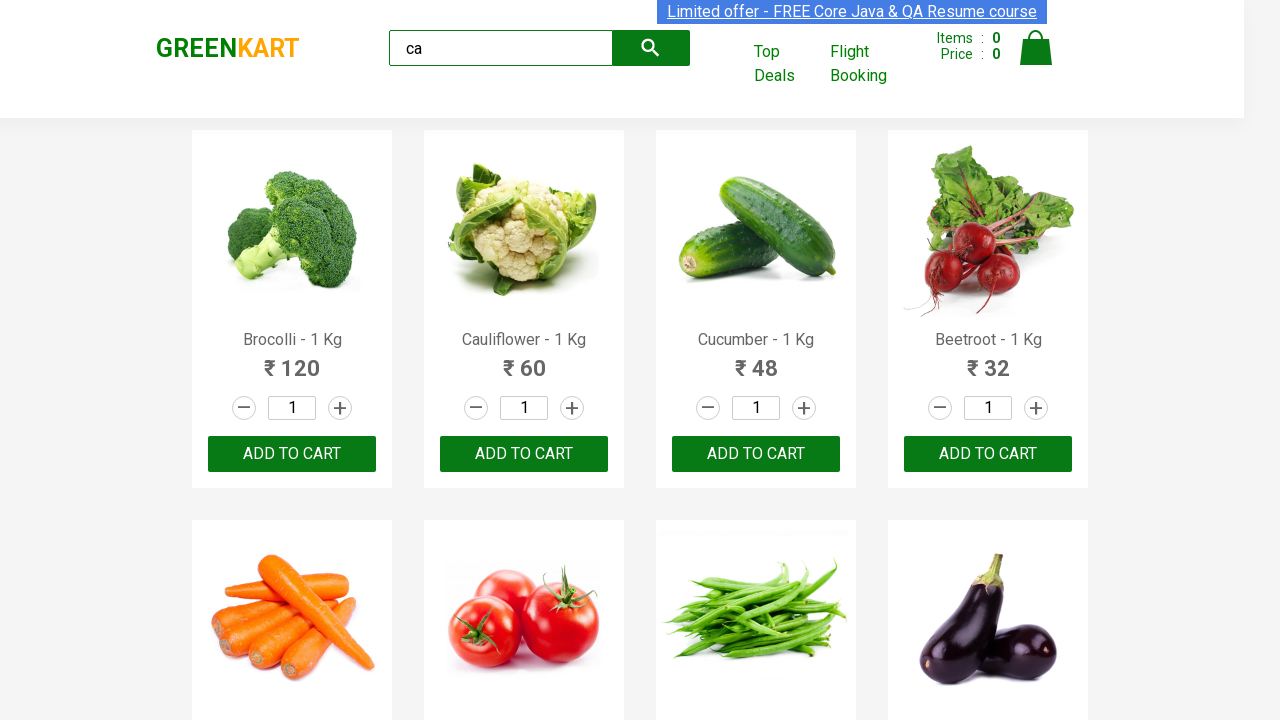

Waited for products to filter by search query
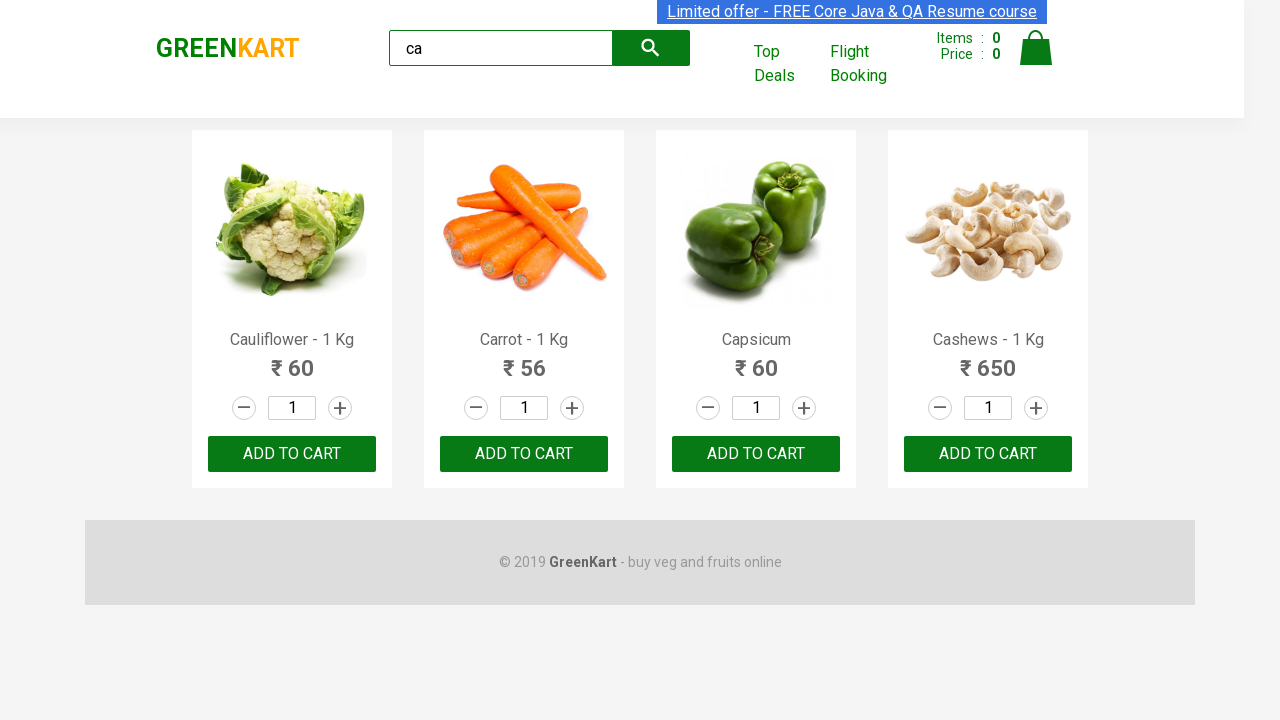

Clicked ADD TO CART on the third visible product at (756, 454) on div.product:visible >> nth=2 >> text=ADD TO CART
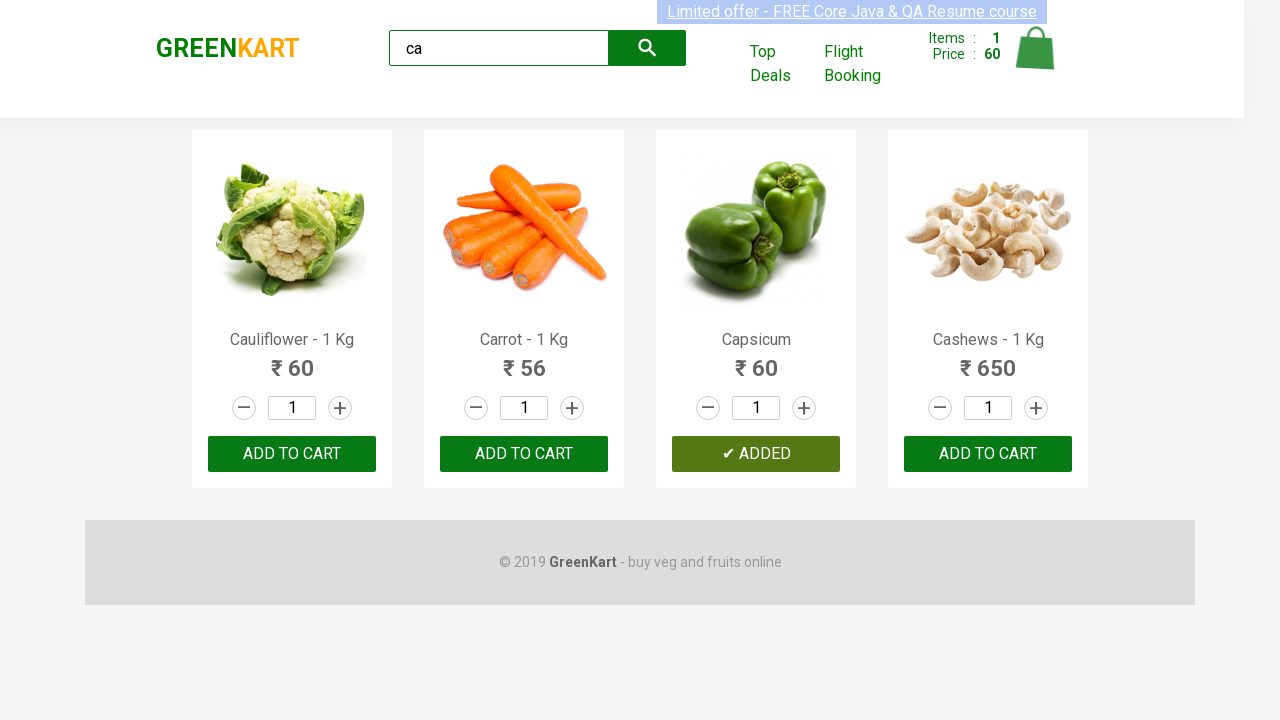

Found and clicked ADD TO CART button for Cashews product at (988, 454) on .products .product >> nth=3 >> button
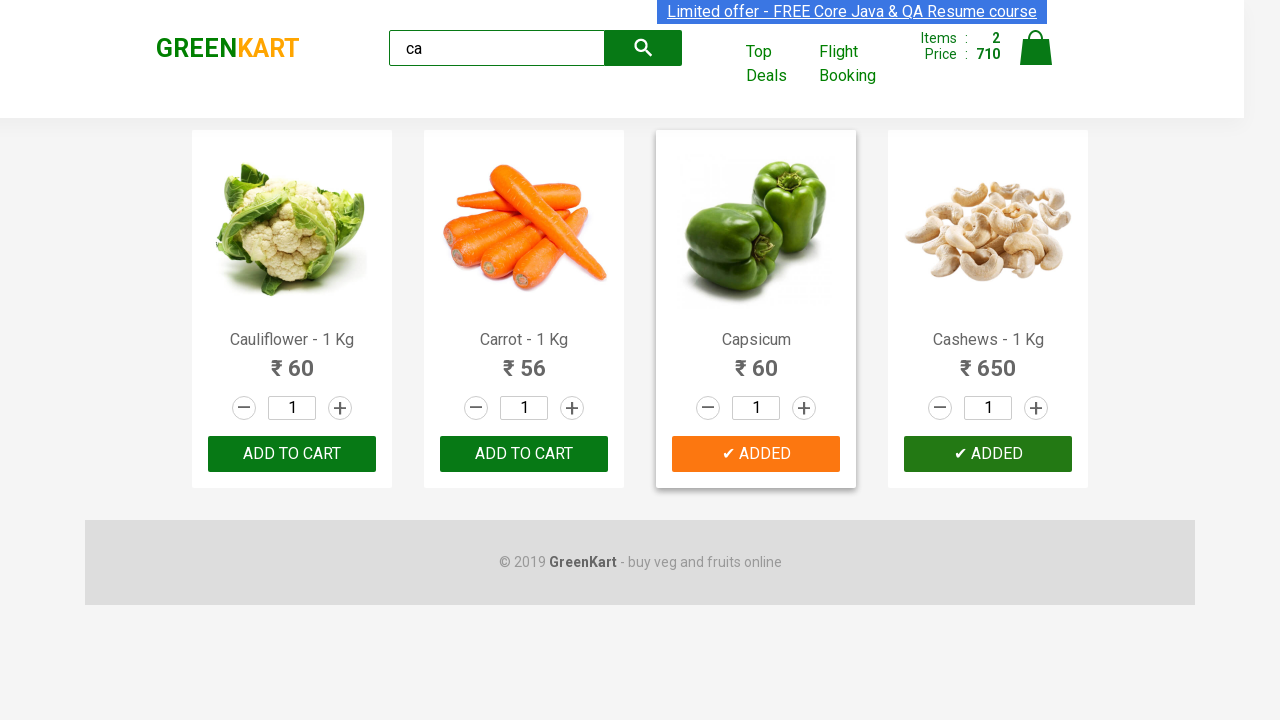

Verified brand name element is present
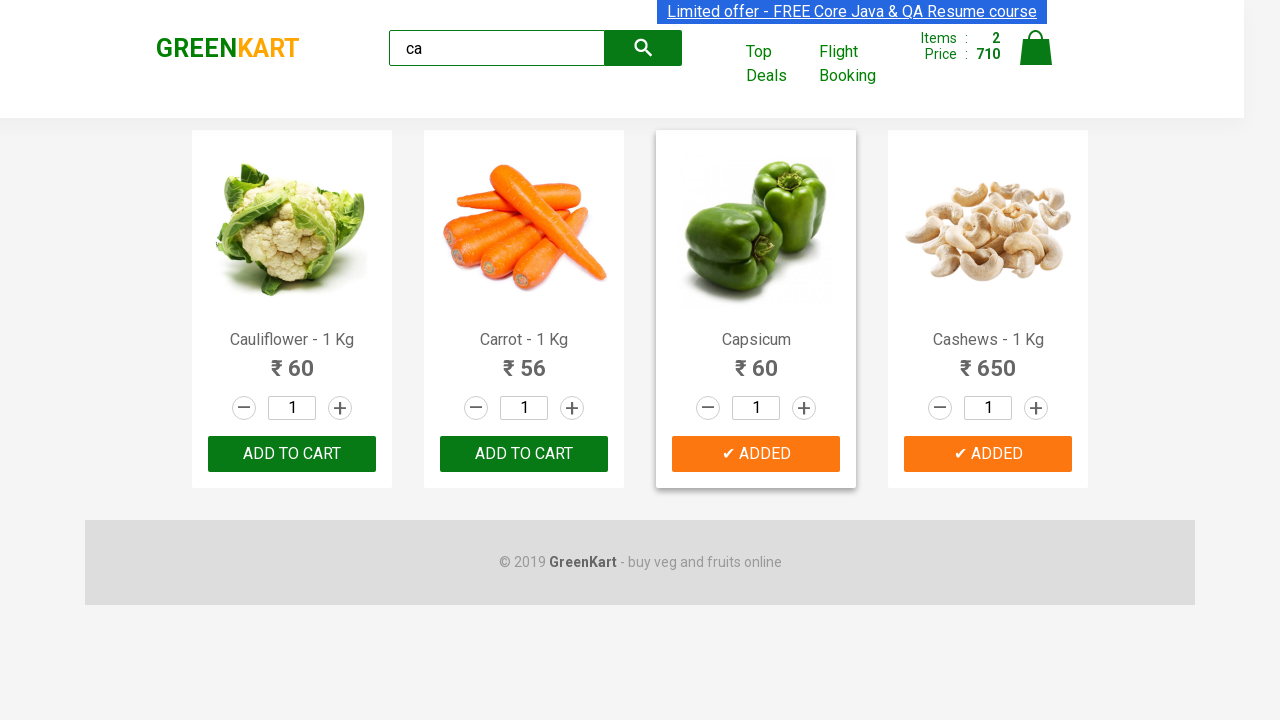

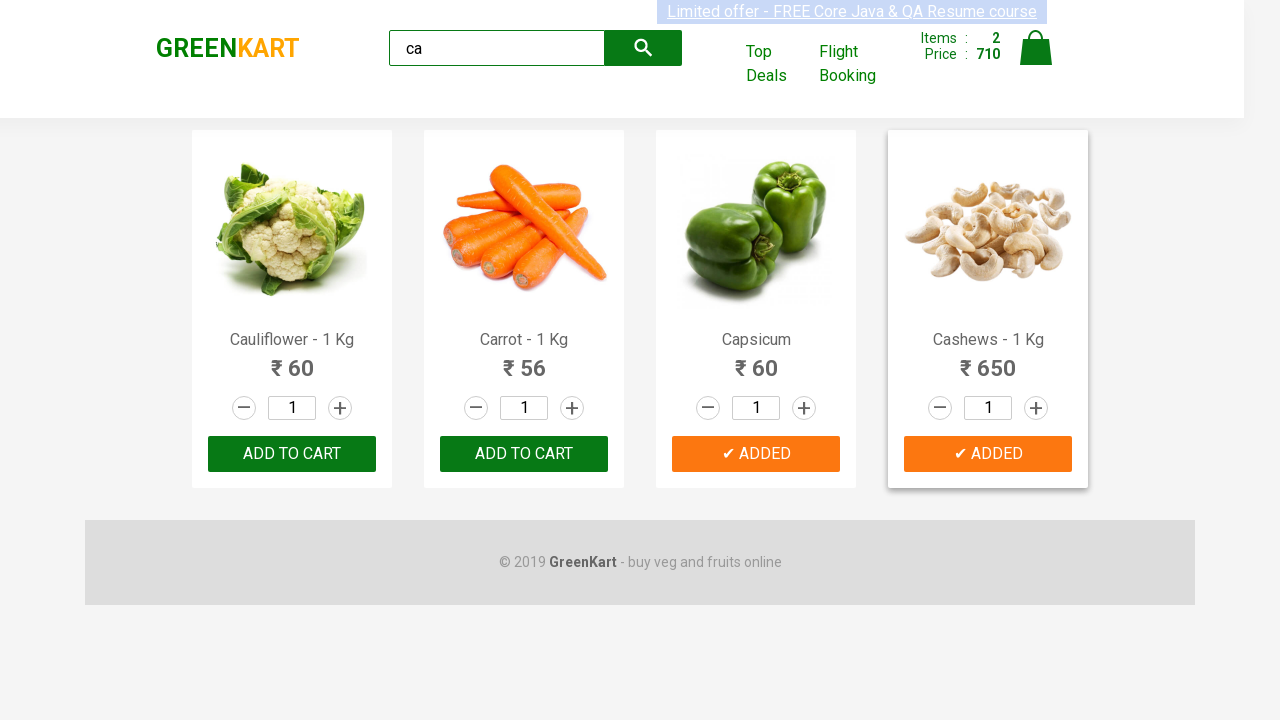